Navigates through a demo application to access a dynamic web table, locates the price of an Apple iPhone product, and verifies UI elements are displayed

Starting URL: https://demoapps.qspiders.com/

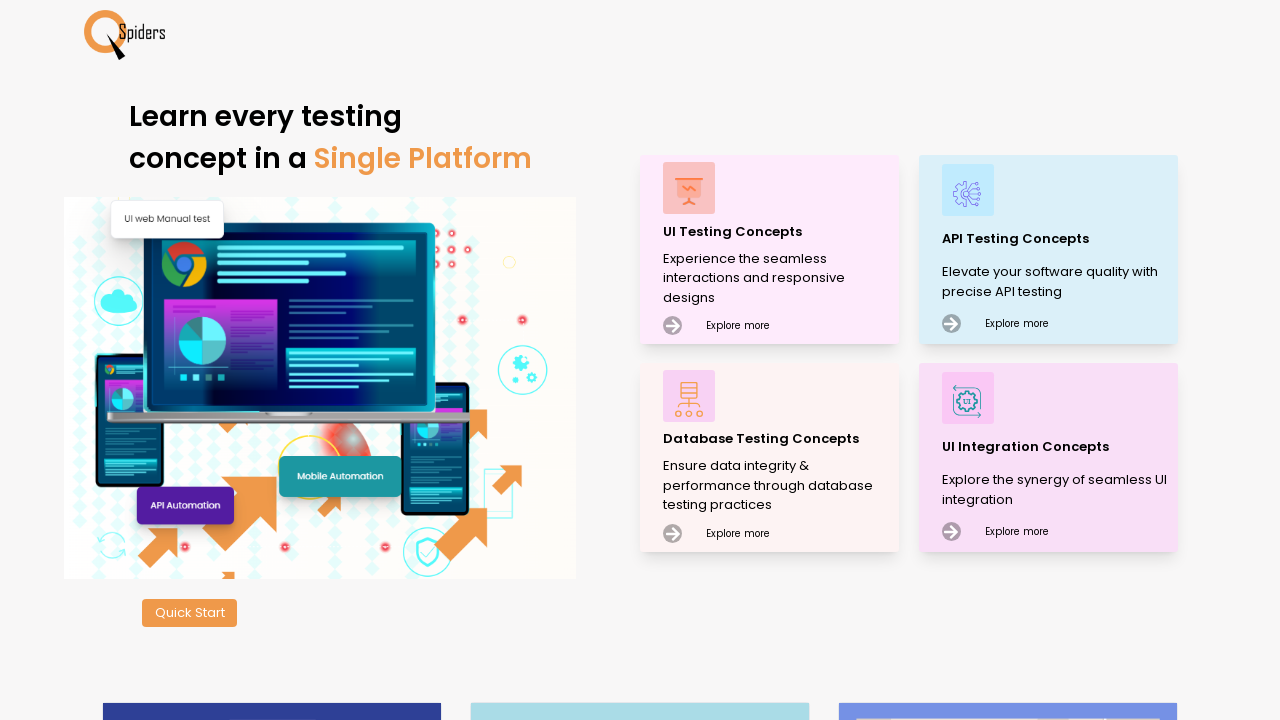

Clicked on UI Testing Concepts section at (778, 232) on xpath=//p[text()='UI Testing Concepts']
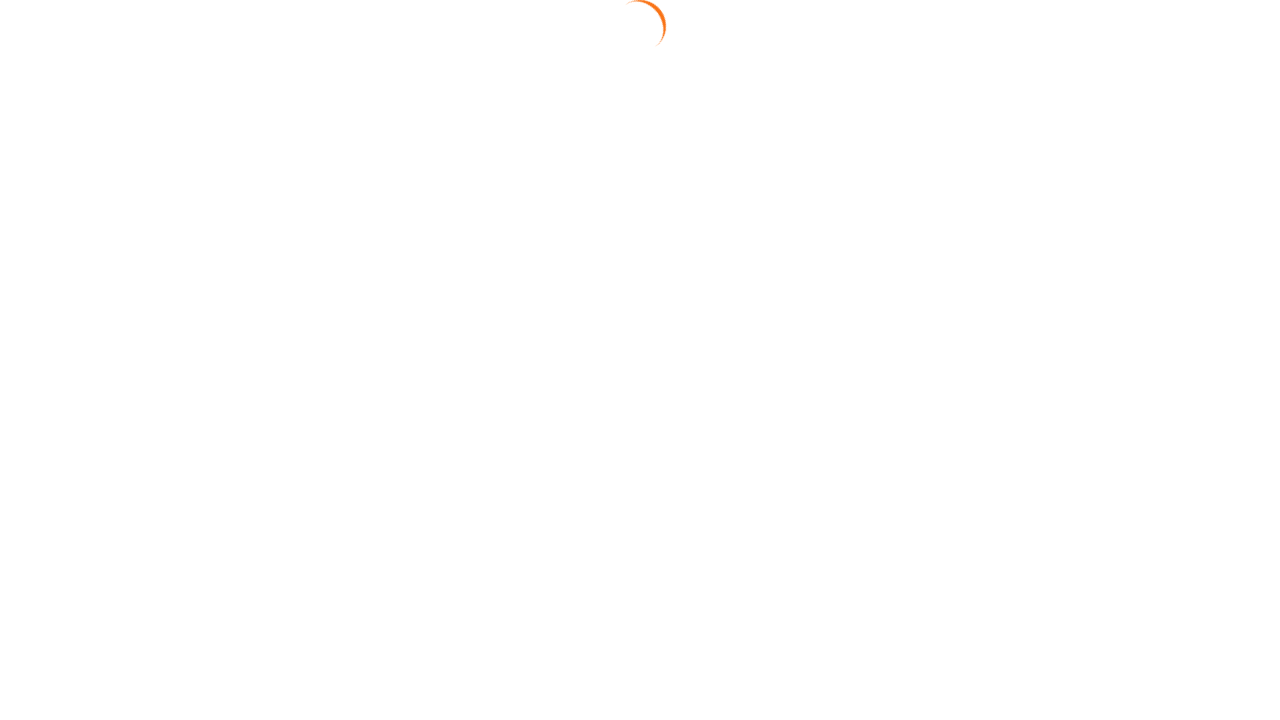

Web Table section loaded
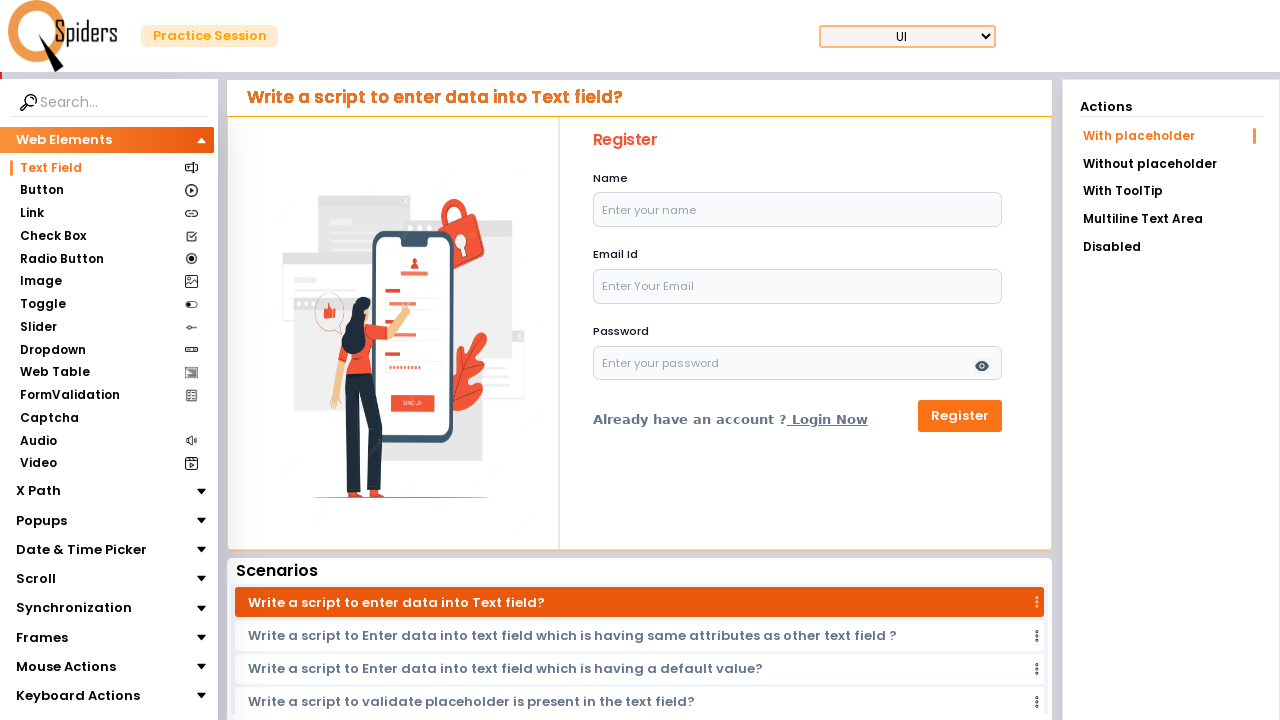

Clicked on Web Table section at (54, 373) on xpath=//section[text()='Web Table']
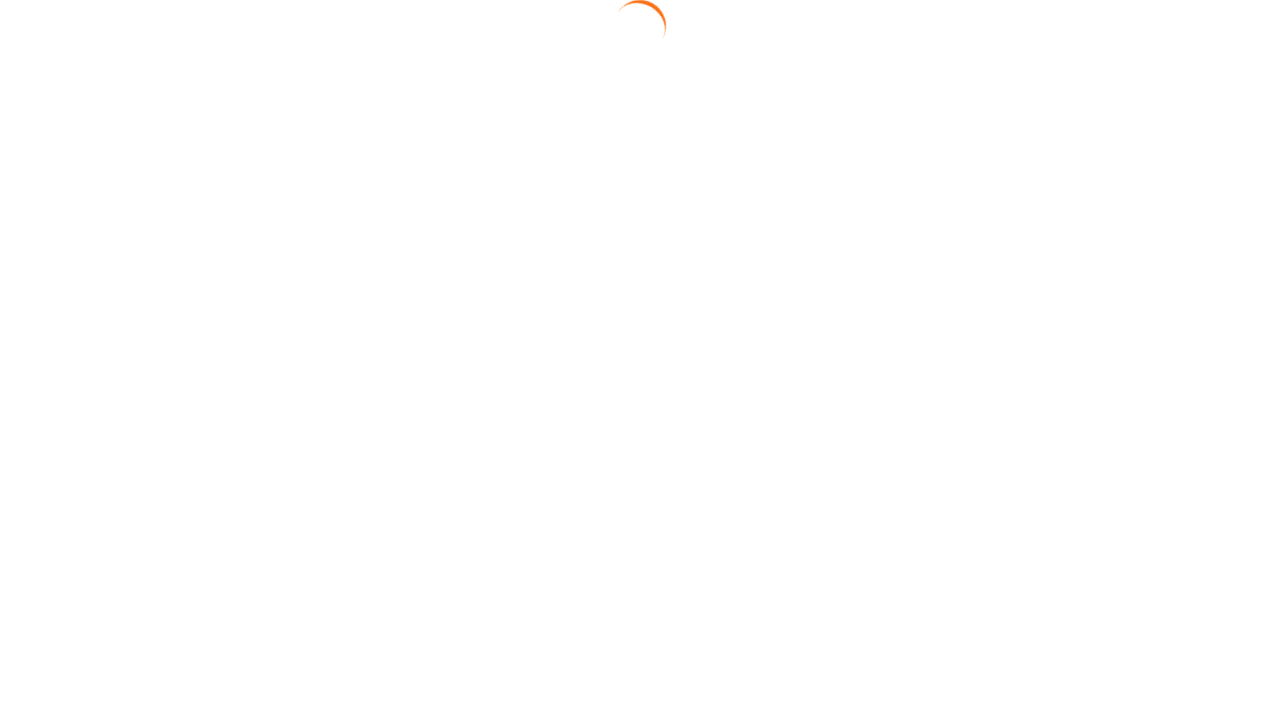

Dynamic Web Table link is visible
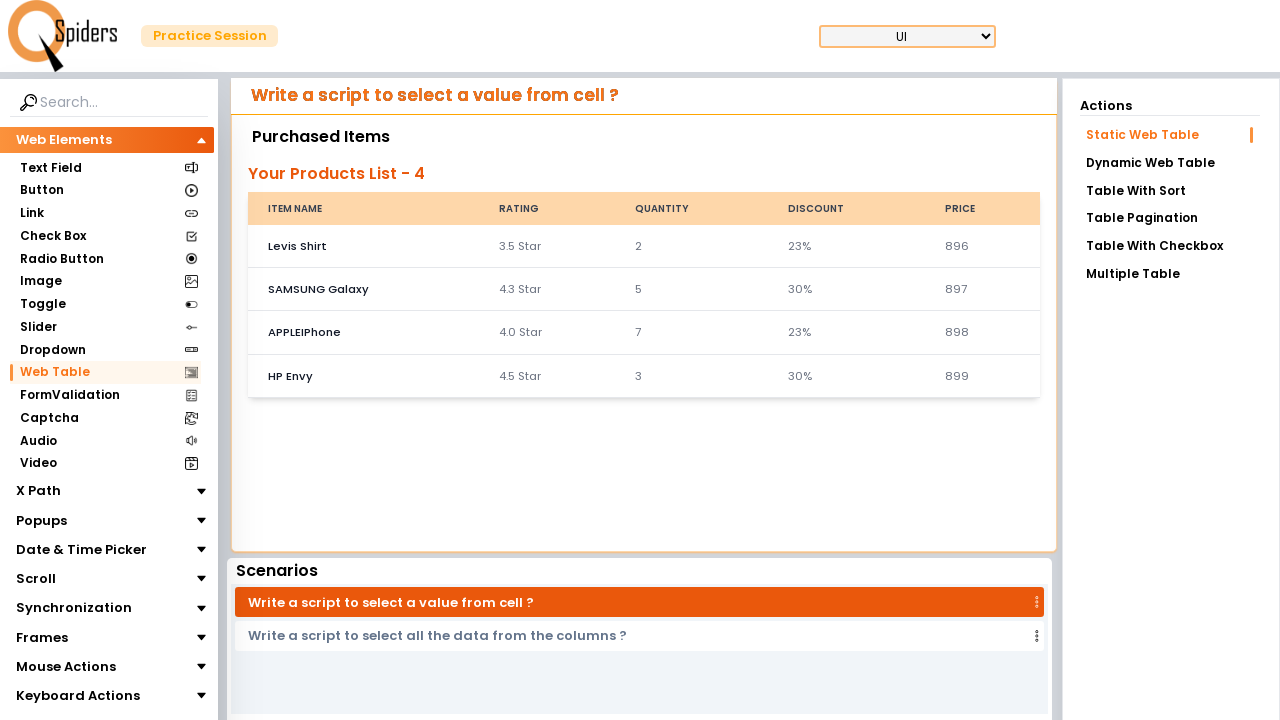

Clicked on Dynamic Web Table link at (1170, 163) on xpath=//a[text()='Dynamic Web Table']
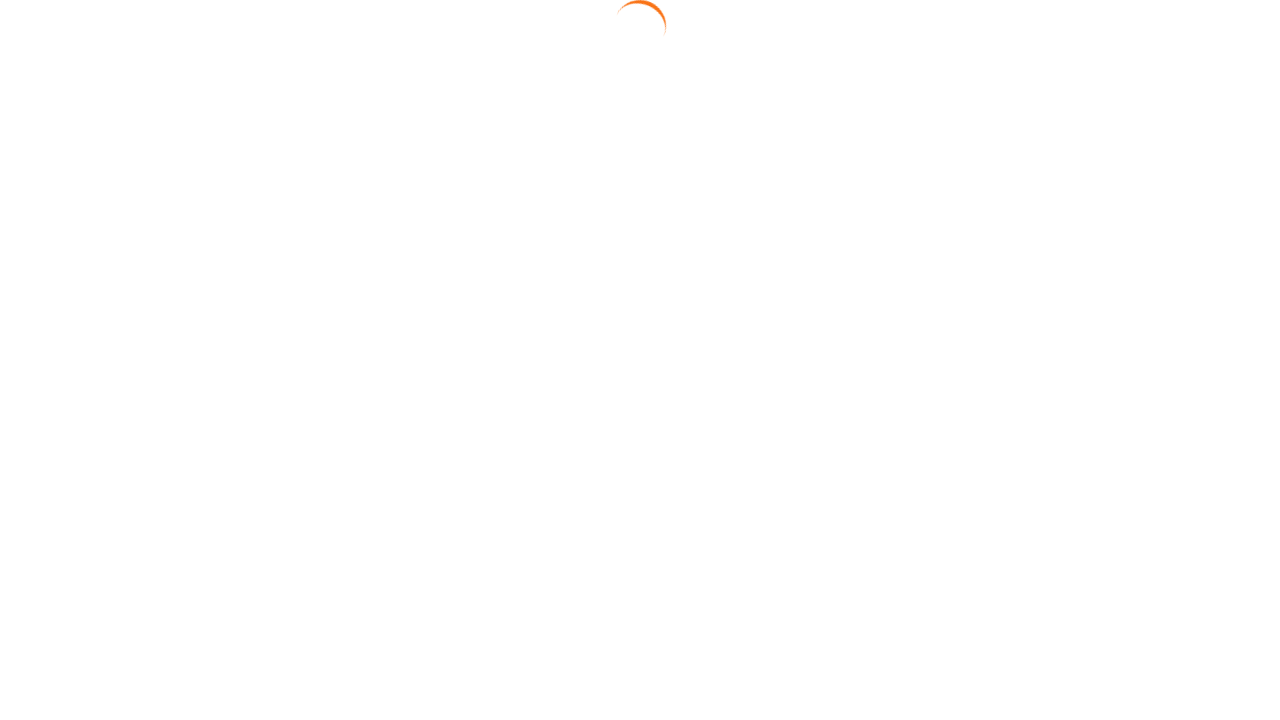

Apple iPhone price element loaded in dynamic web table
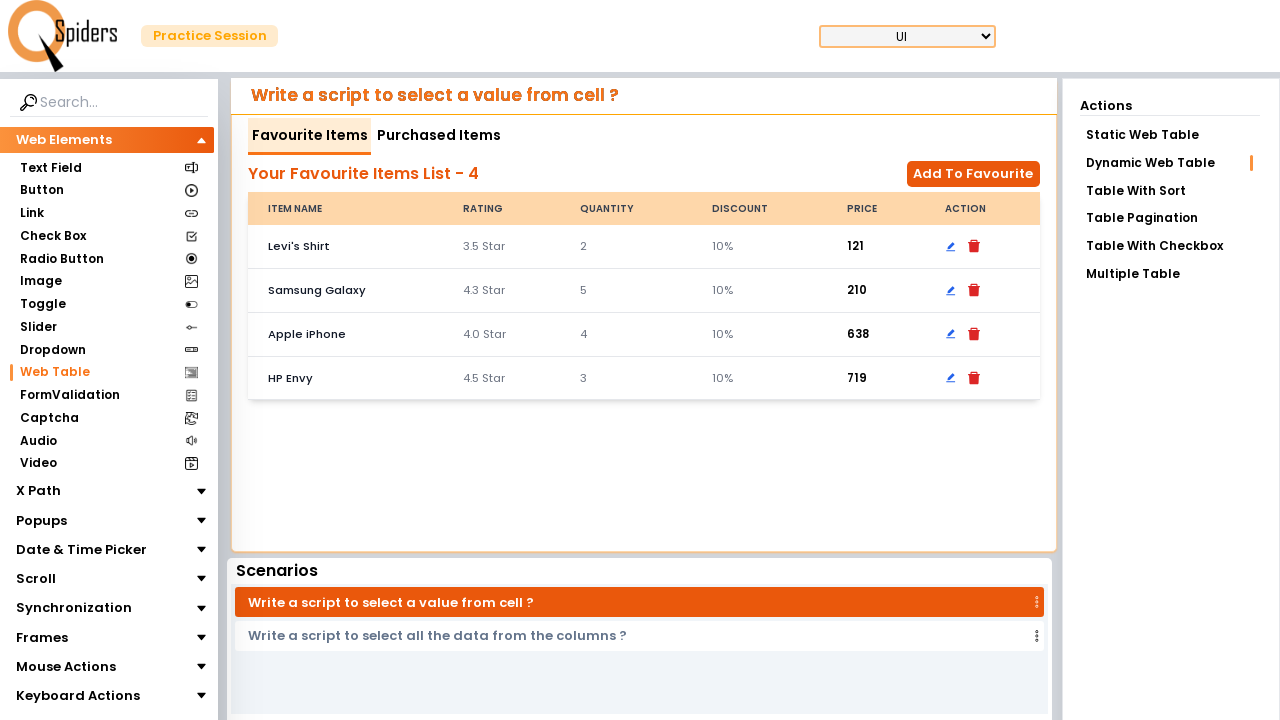

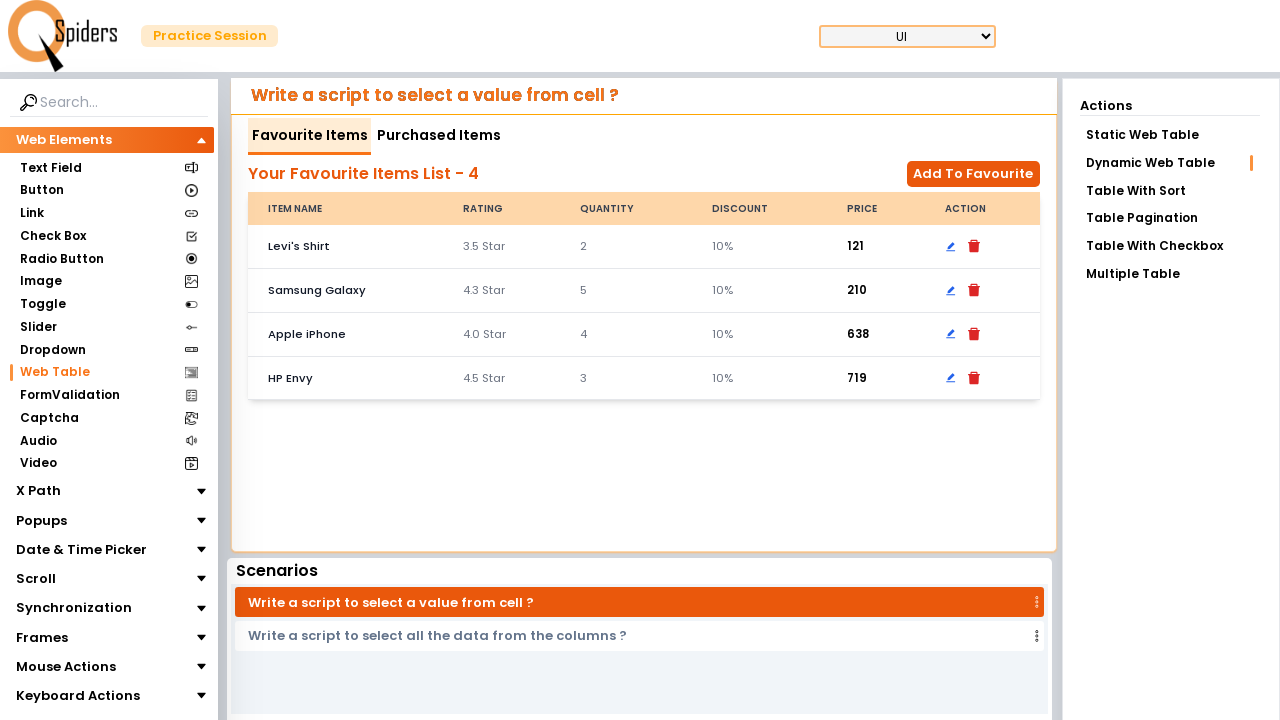